Tests NuGet.org search functionality by searching for "Selenium.WebDriver" and verifying the search results page loads with package results.

Starting URL: https://www.nuget.org/

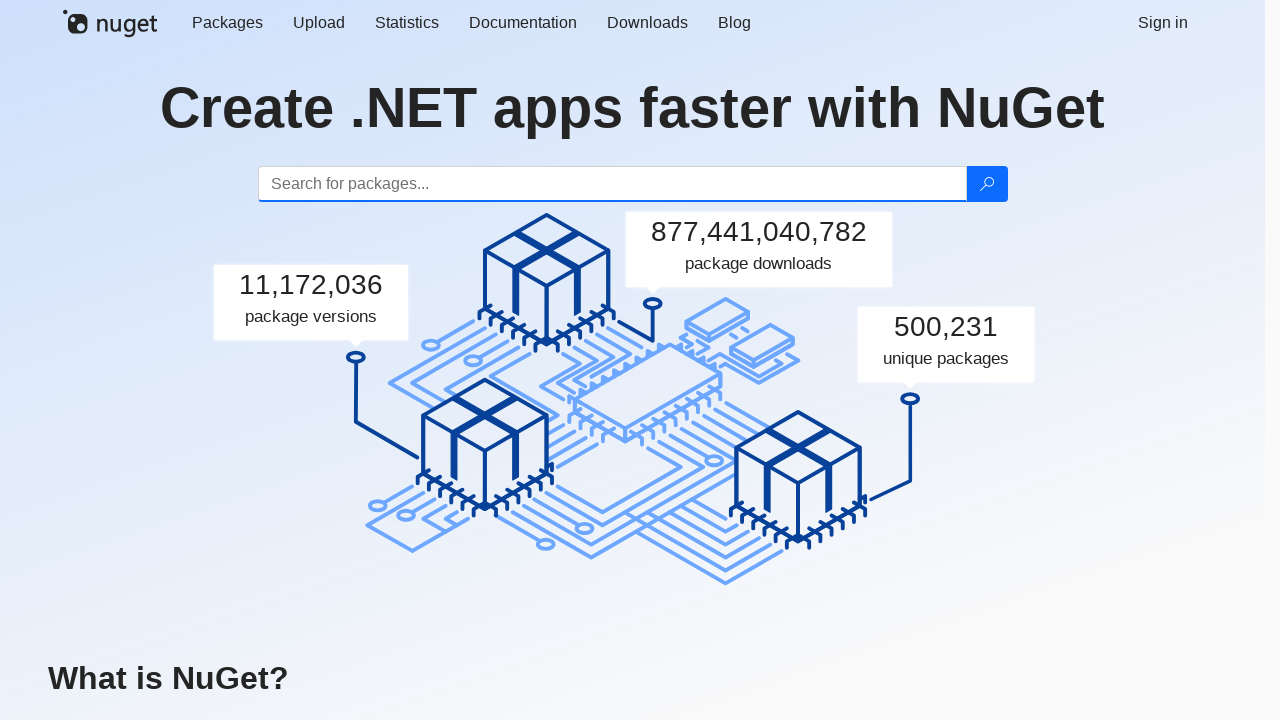

Filled search box with 'Selenium.WebDriver' on #search
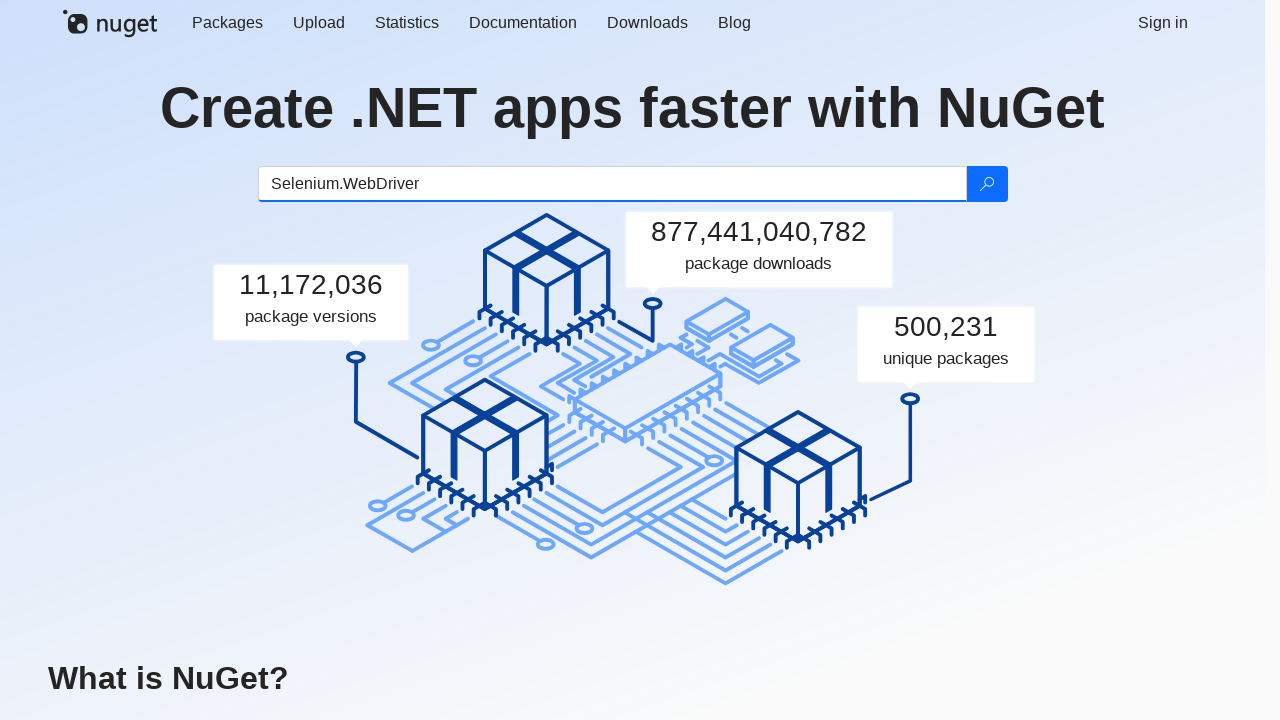

Clicked search button to search for Selenium.WebDriver at (986, 184) on #skippedToContent > section > div.jumbotron.text-center > div.container > div:nt
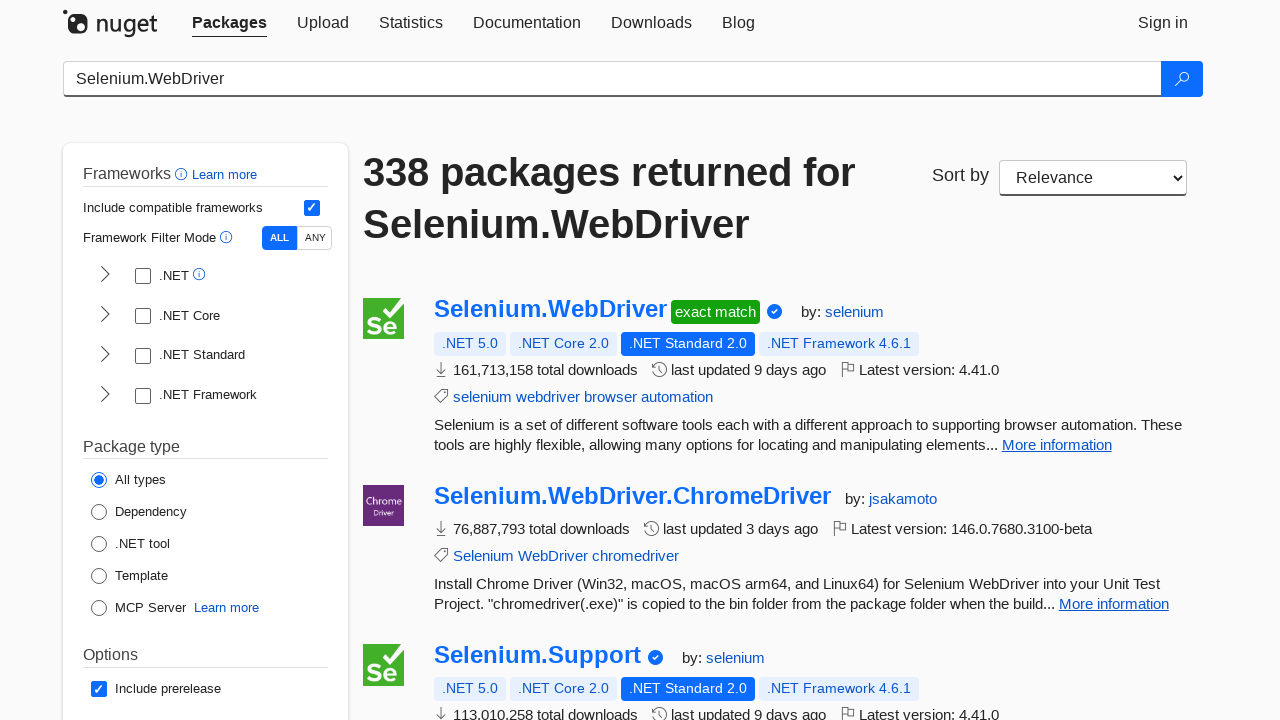

Search results page loaded with package results
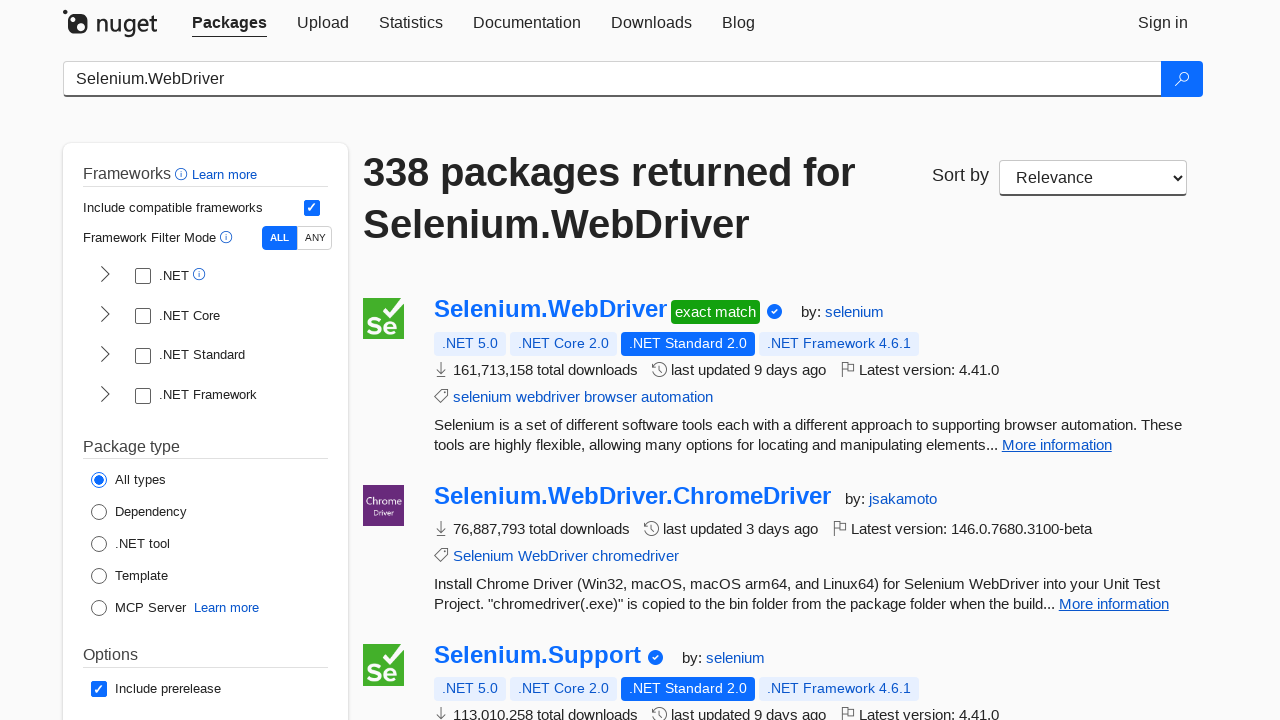

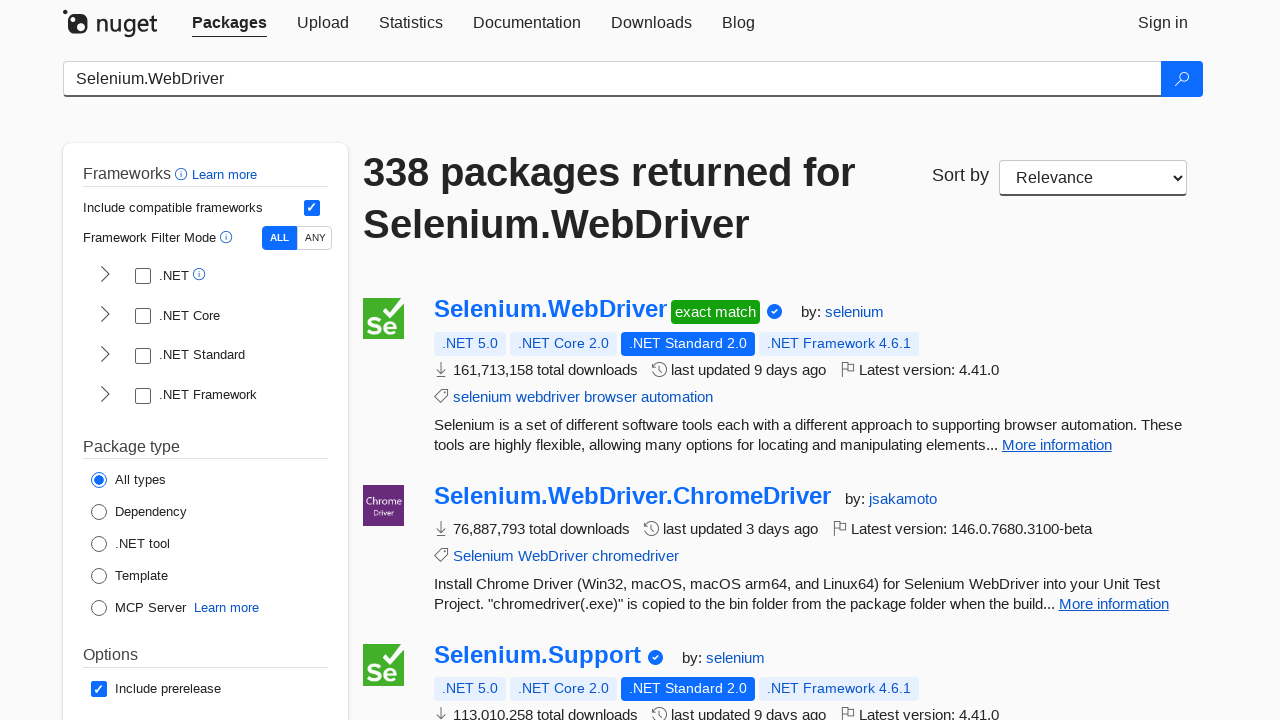